Navigates to the Cisco Packet Tracer introduction course page

Starting URL: https://www.netacad.com/pt-br/courses/packet-tracer/introduction-packet-tracer

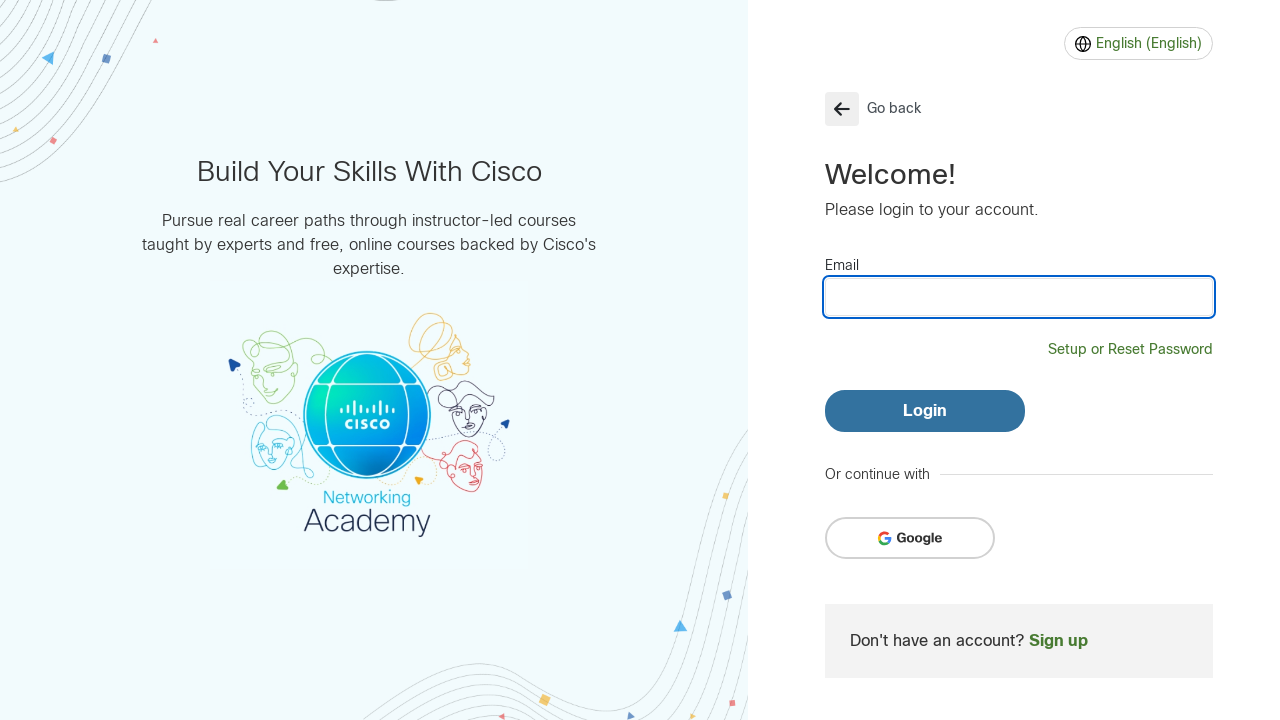

Waited for page to reach network idle state on Cisco Packet Tracer introduction course page
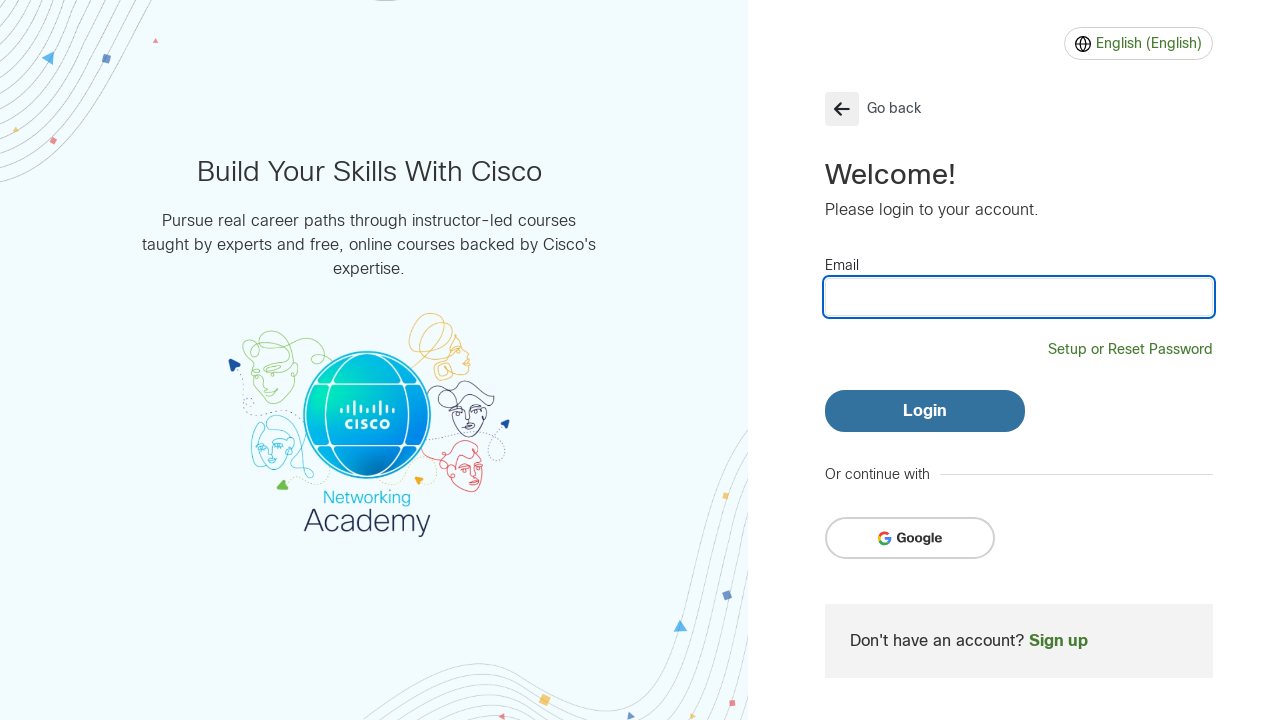

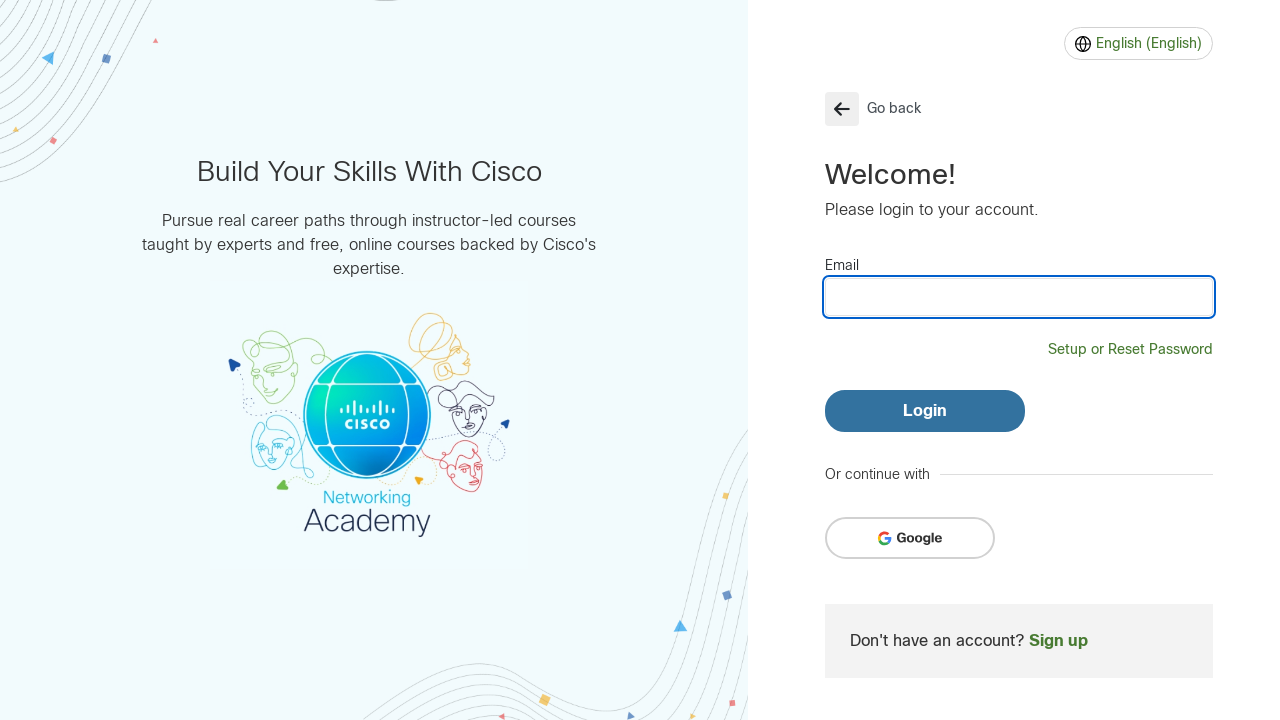